Tests dropdown selection and passenger count increment functionality on a travel booking form

Starting URL: https://rahulshettyacademy.com/dropdownsPractise/

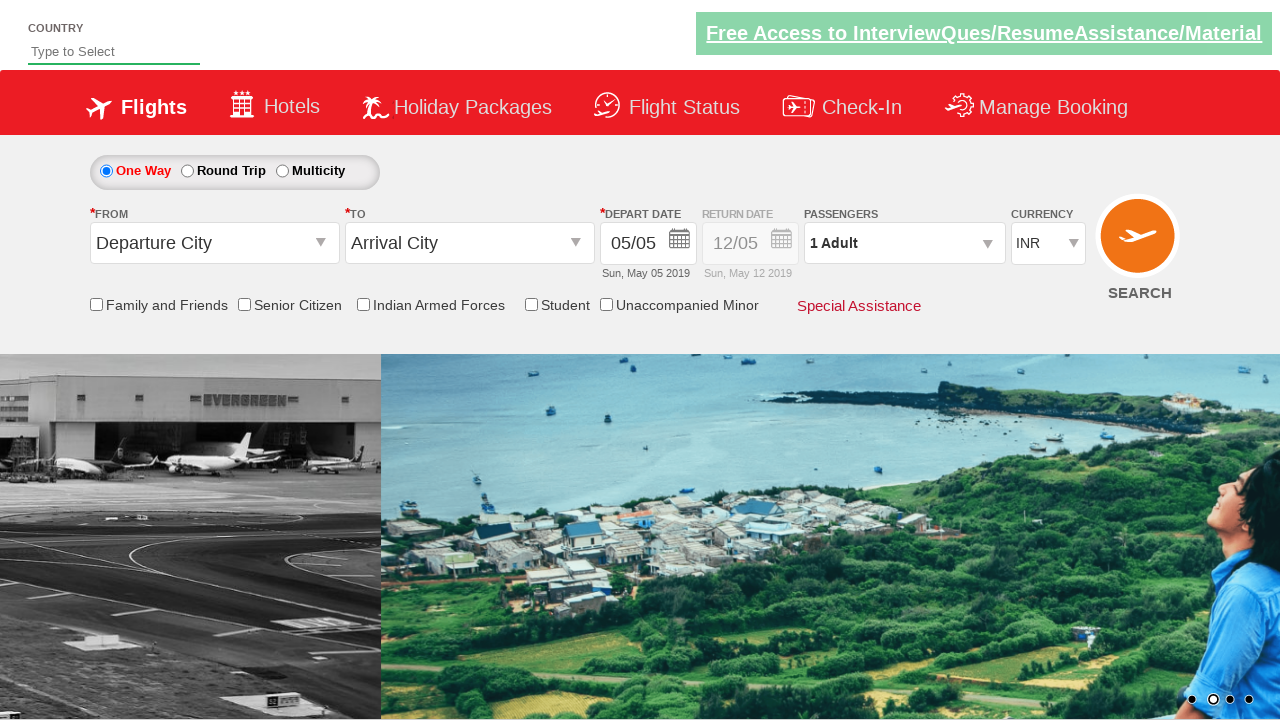

Selected 3rd currency option by index on #ctl00_mainContent_DropDownListCurrency
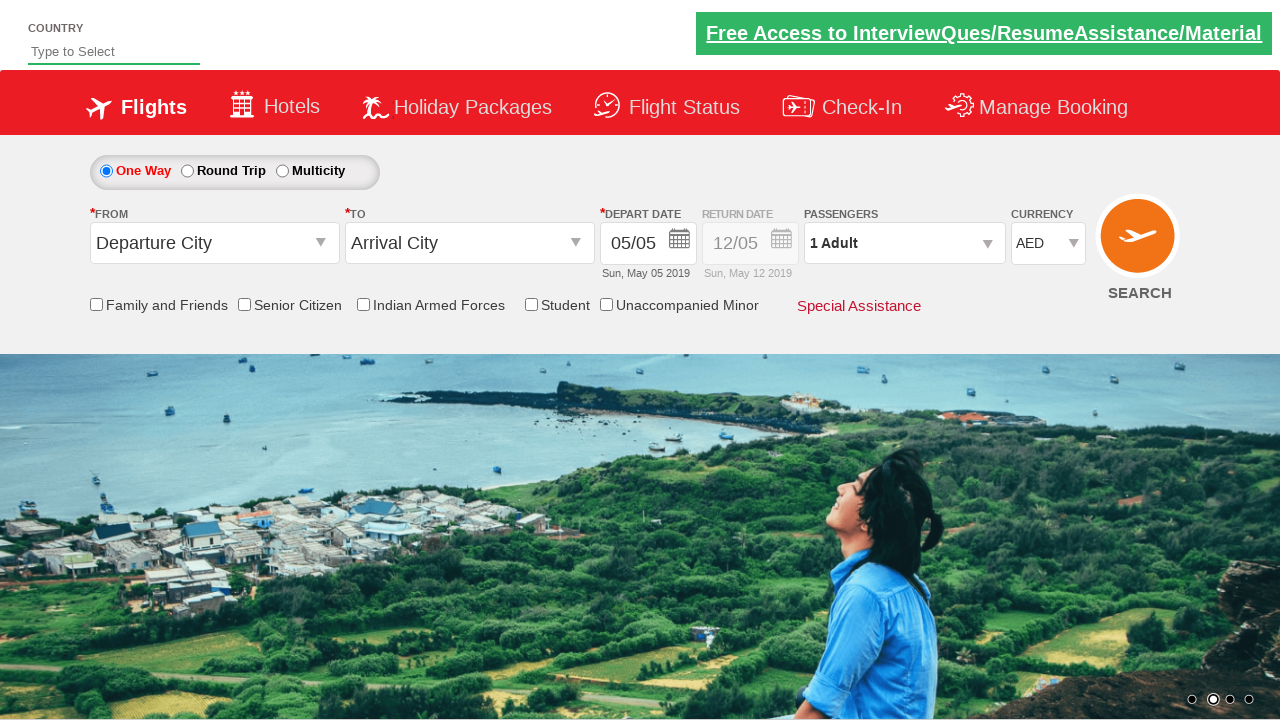

Selected INR currency by label on #ctl00_mainContent_DropDownListCurrency
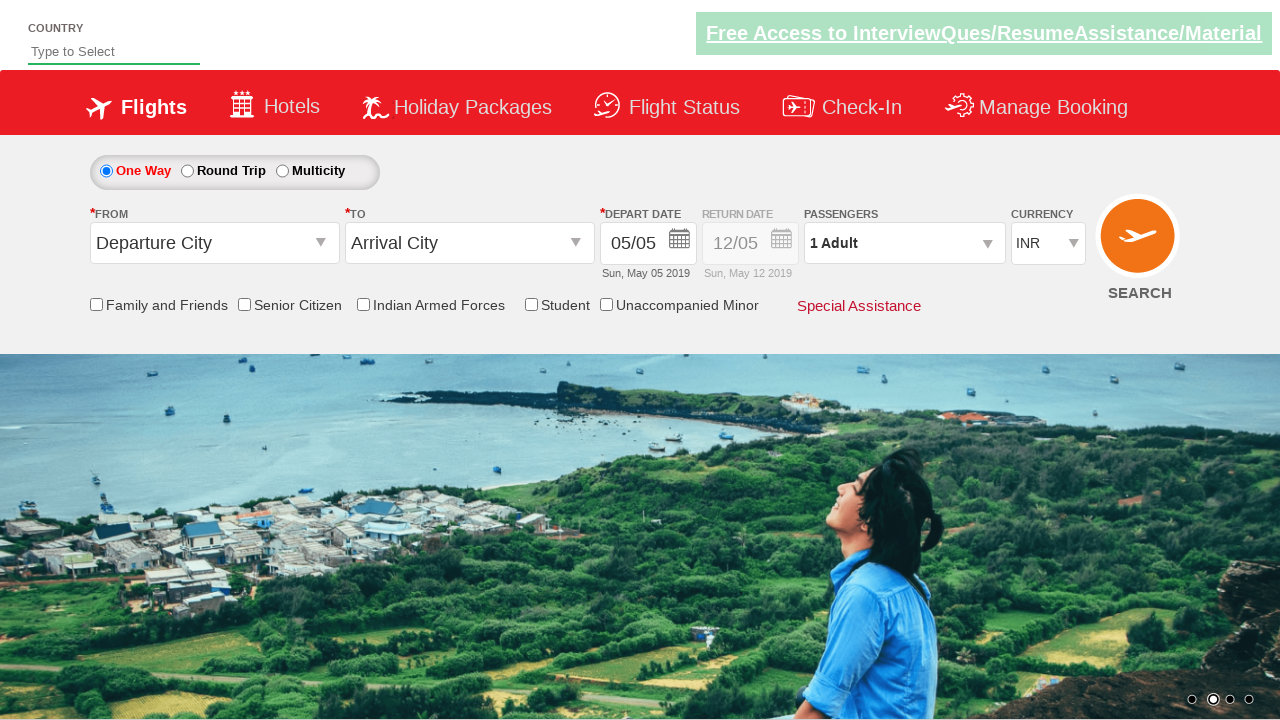

Selected AED currency by value on #ctl00_mainContent_DropDownListCurrency
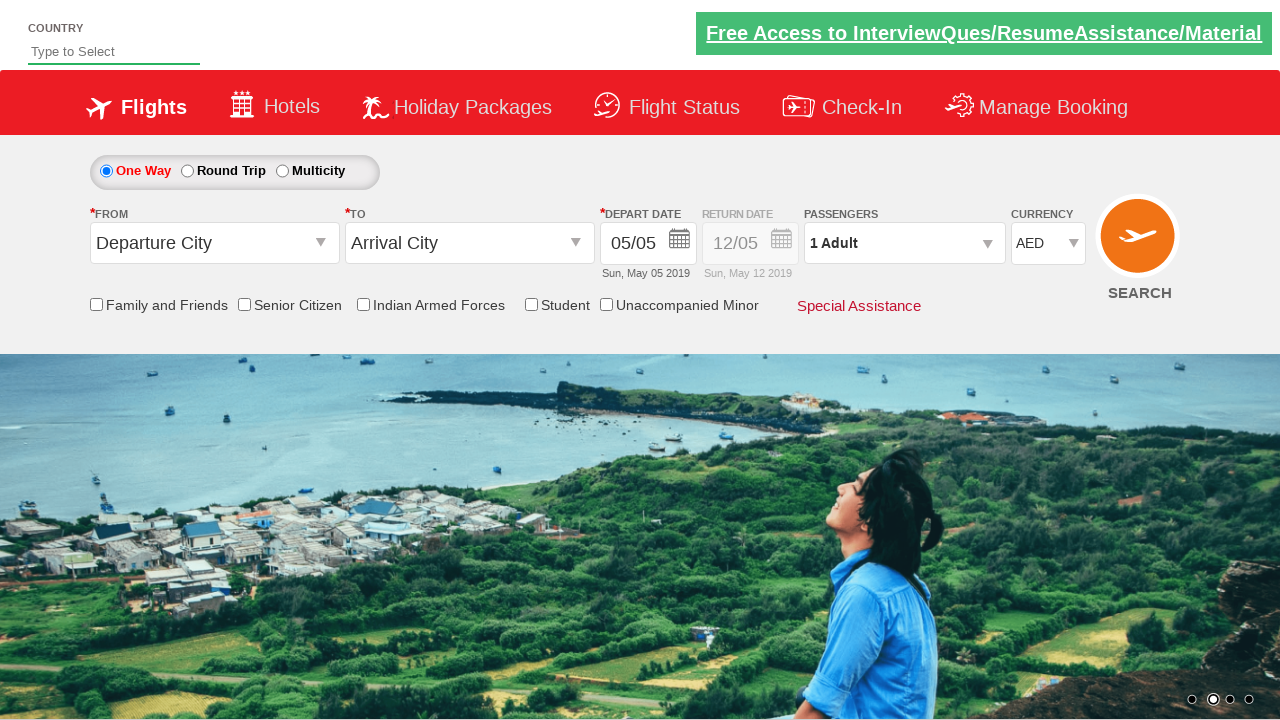

Opened passenger information dropdown at (904, 243) on #divpaxinfo
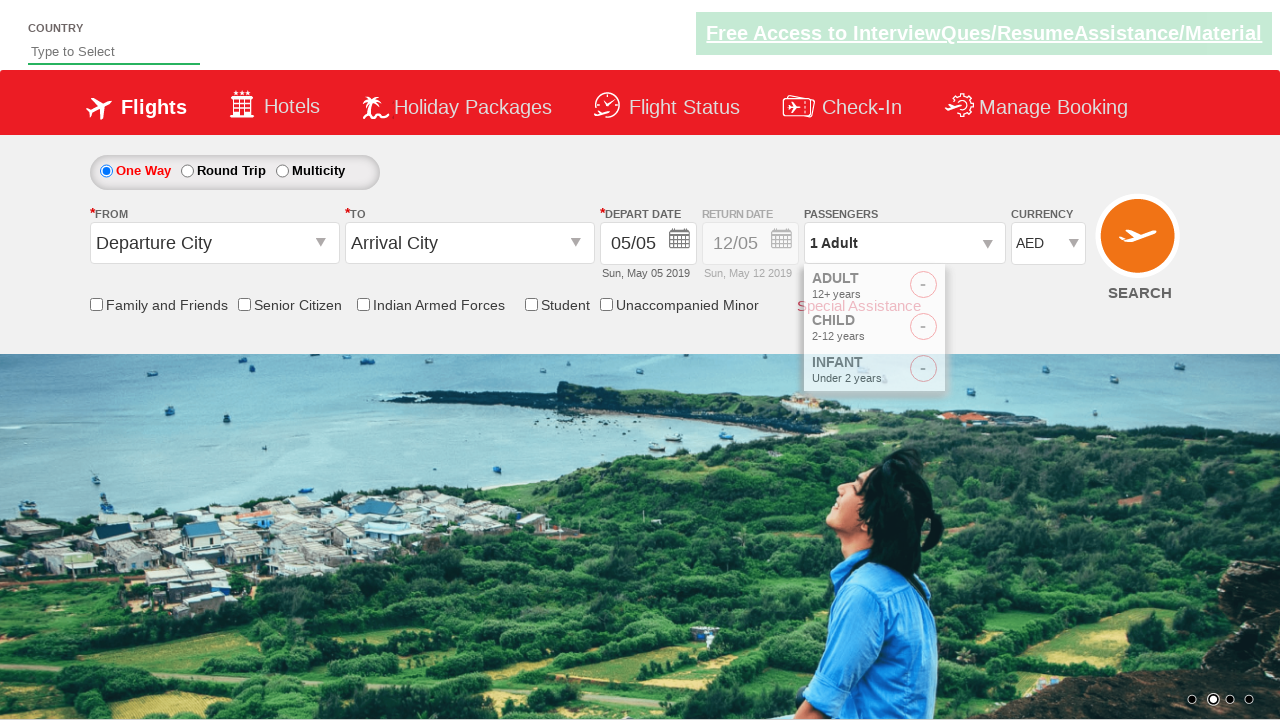

Incremented adult passenger count (iteration 1/4) at (982, 288) on #hrefIncAdt
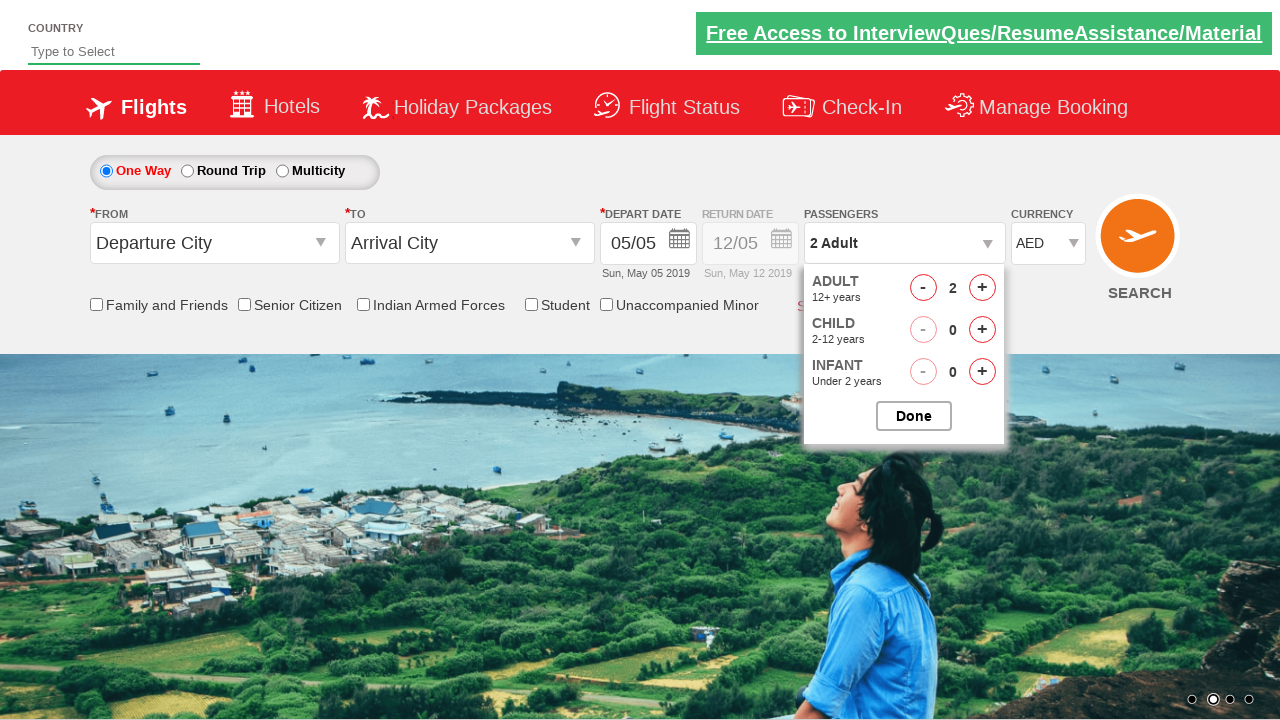

Incremented adult passenger count (iteration 2/4) at (982, 288) on #hrefIncAdt
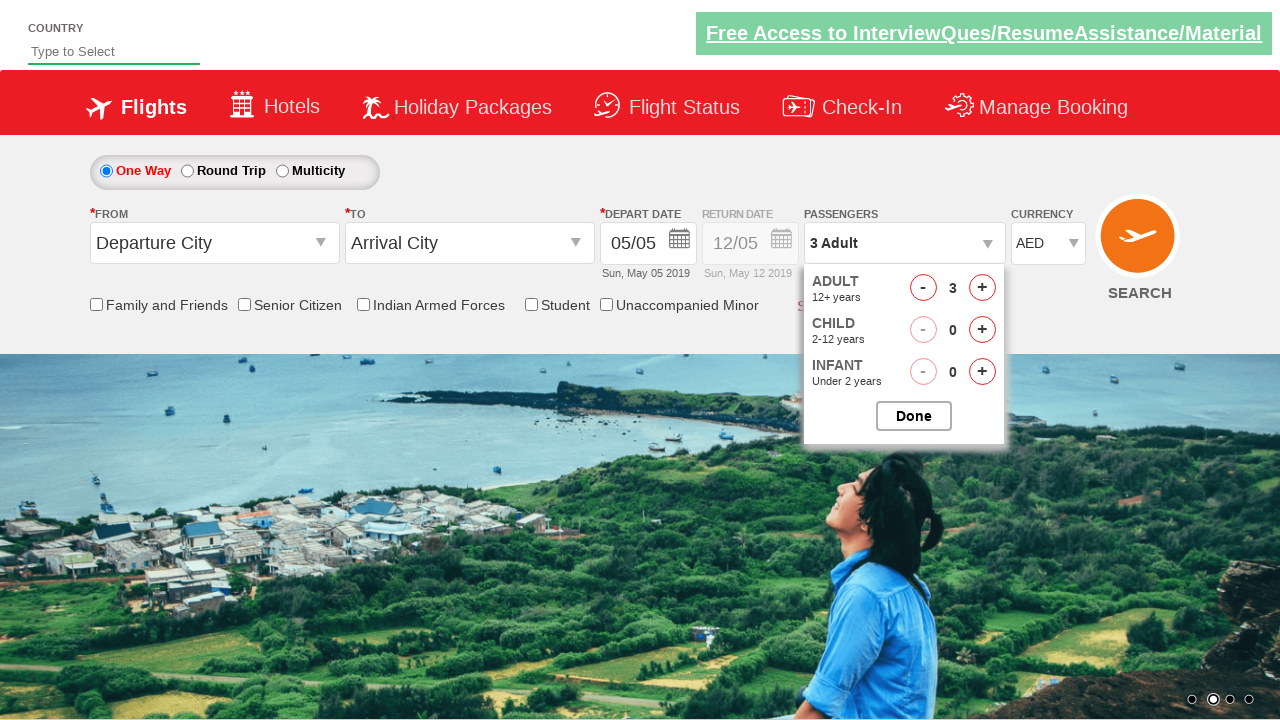

Incremented adult passenger count (iteration 3/4) at (982, 288) on #hrefIncAdt
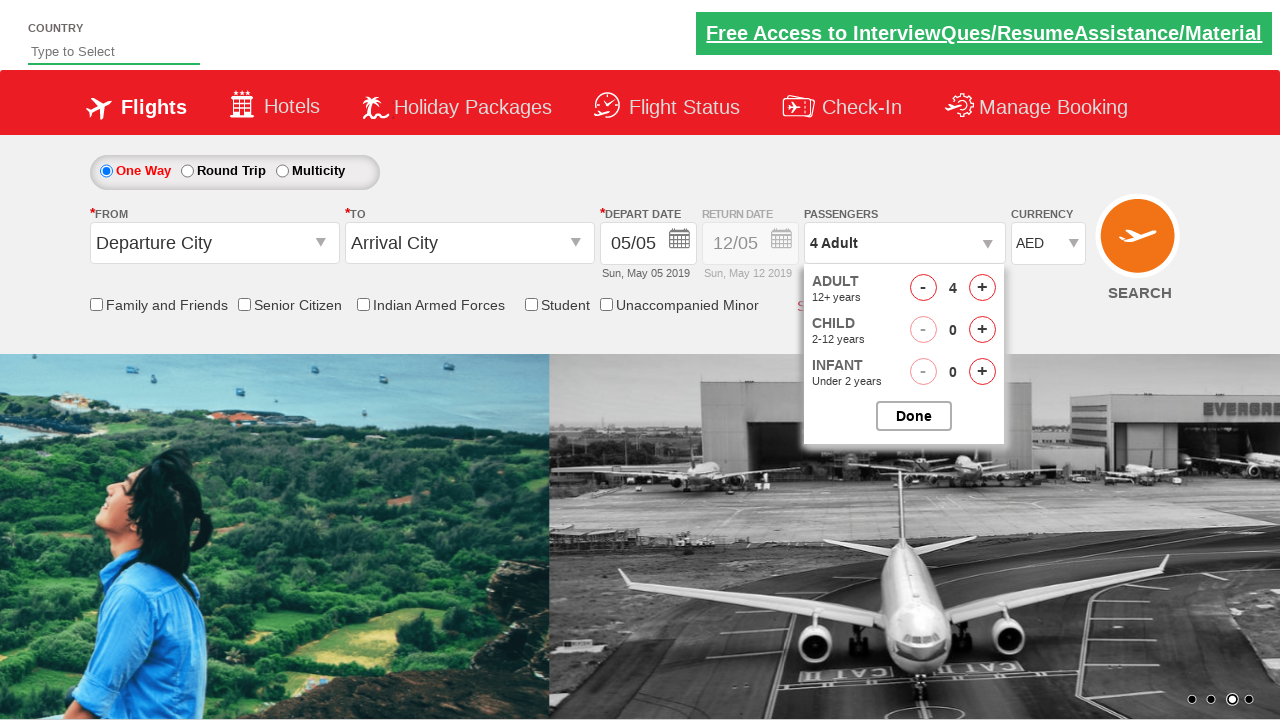

Incremented adult passenger count (iteration 4/4) at (982, 288) on #hrefIncAdt
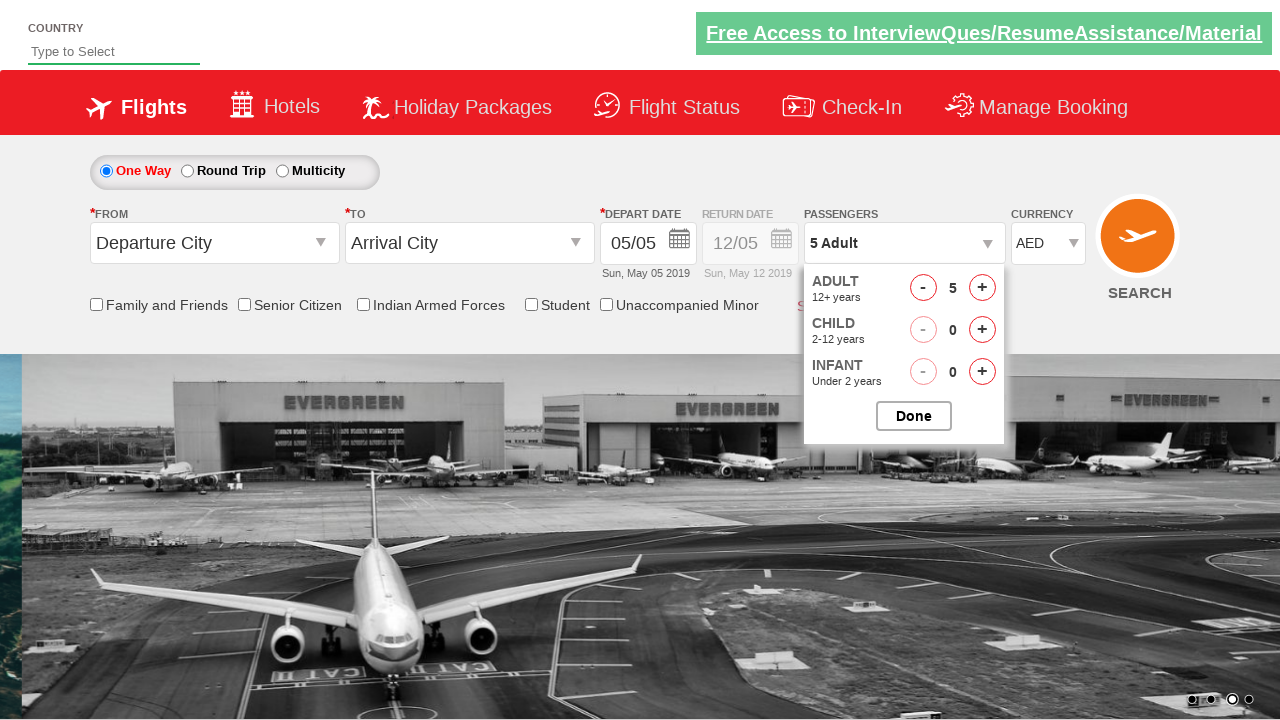

Closed passenger selection dropdown at (914, 416) on #btnclosepaxoption
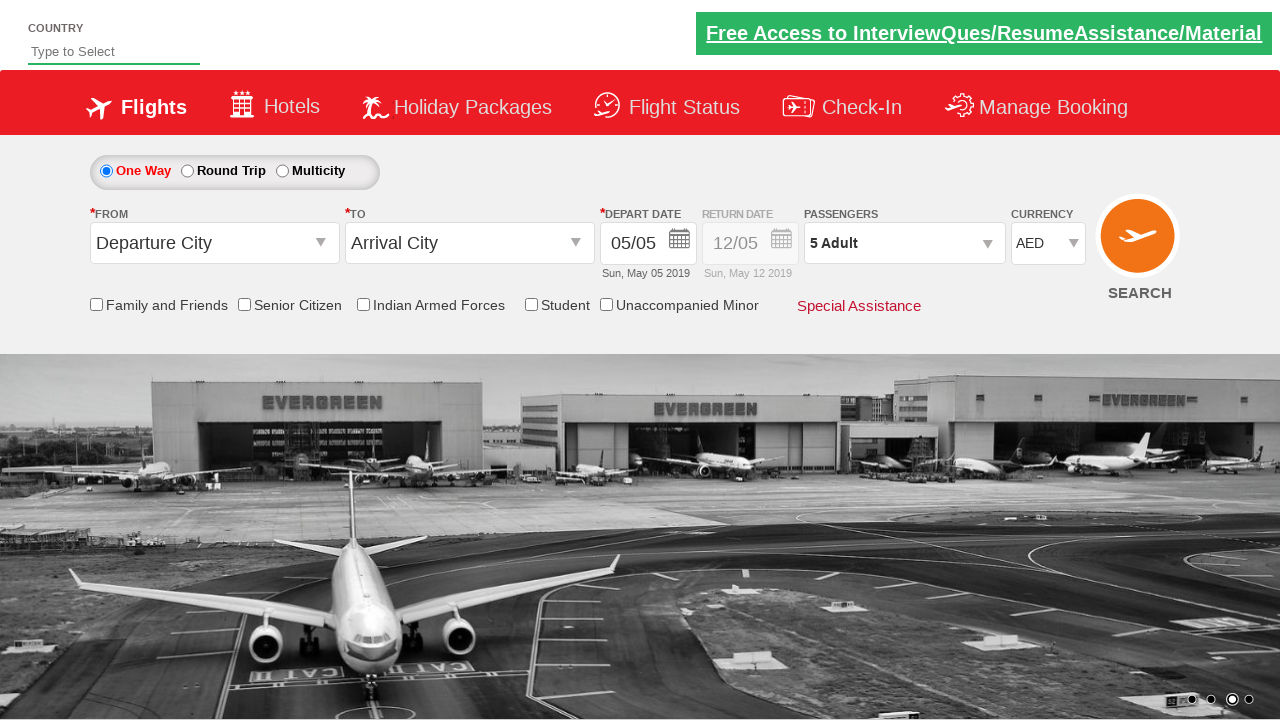

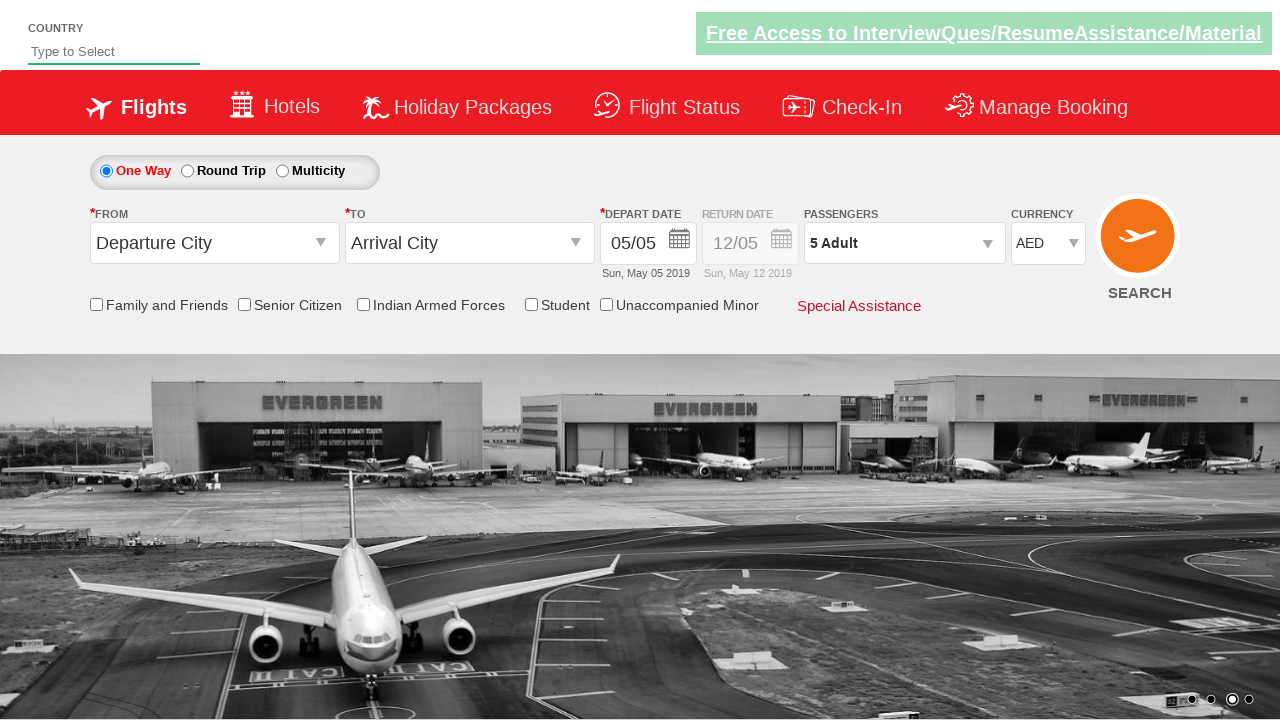